Tests browser navigation commands by clicking a link, then using back, forward, refresh, and navigating to a different URL

Starting URL: https://omayo.blogspot.com/

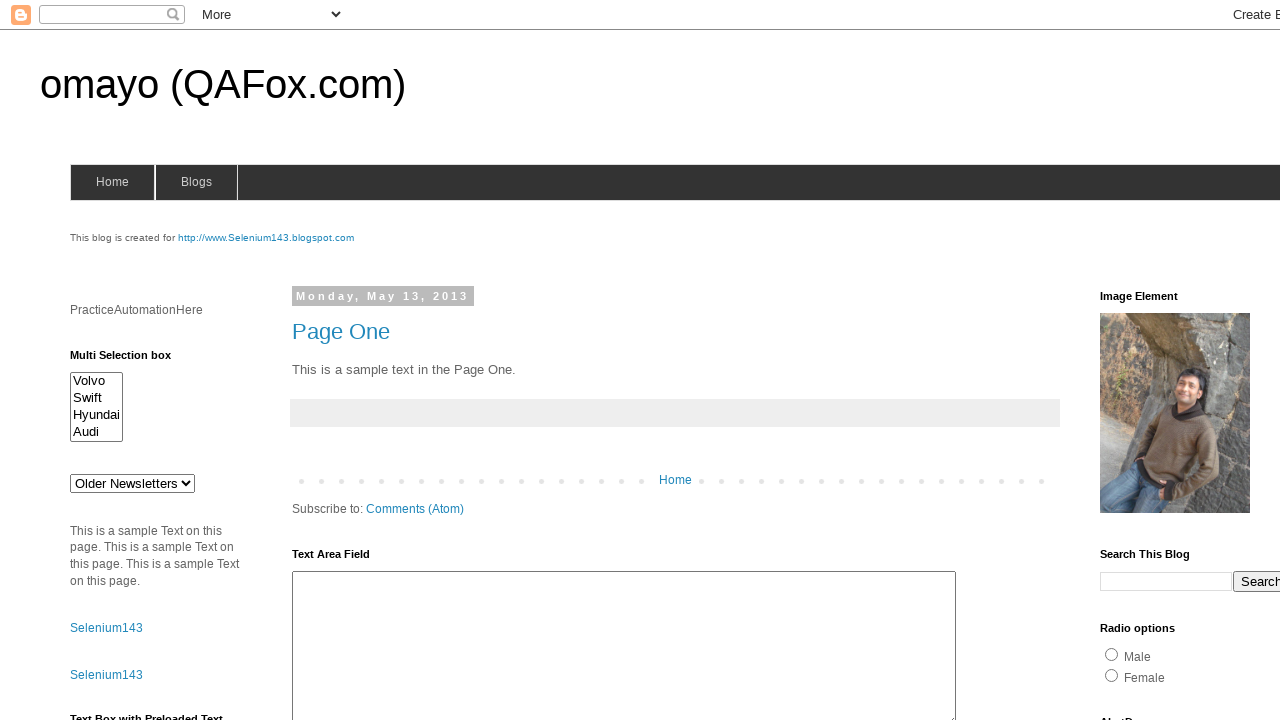

Clicked link with id 'link1' at (106, 628) on #link1
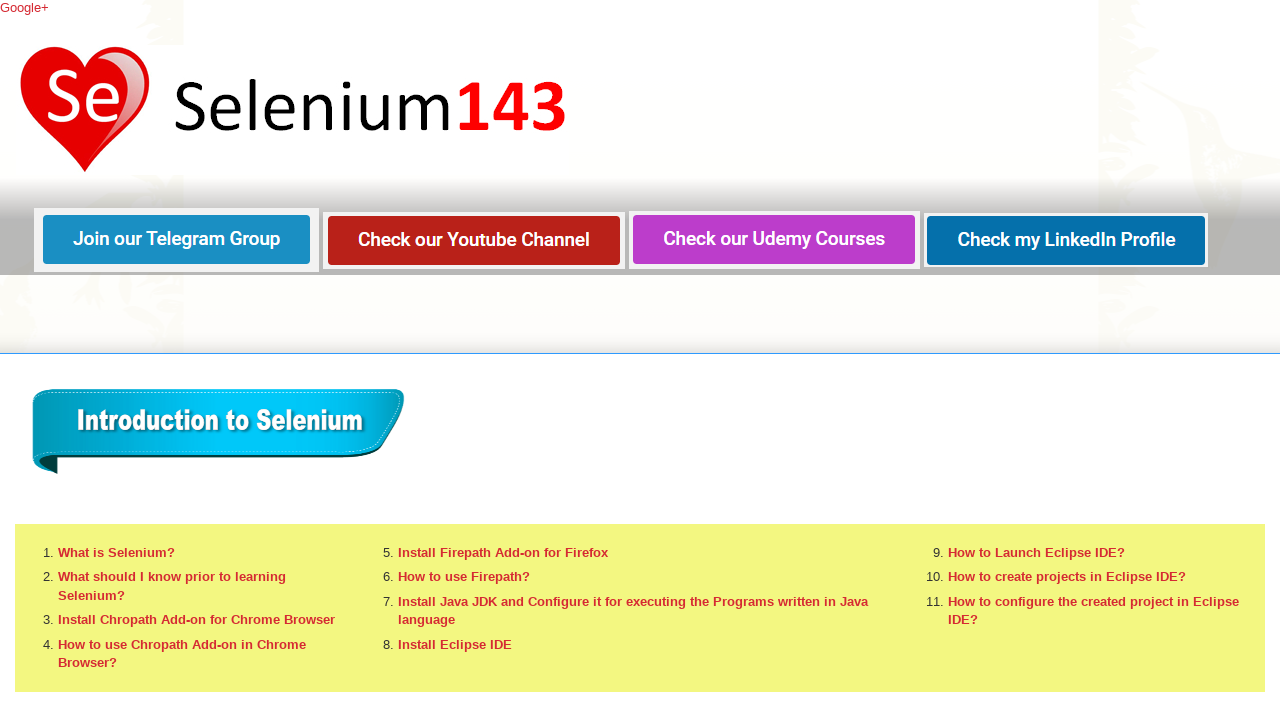

Navigated back to previous page
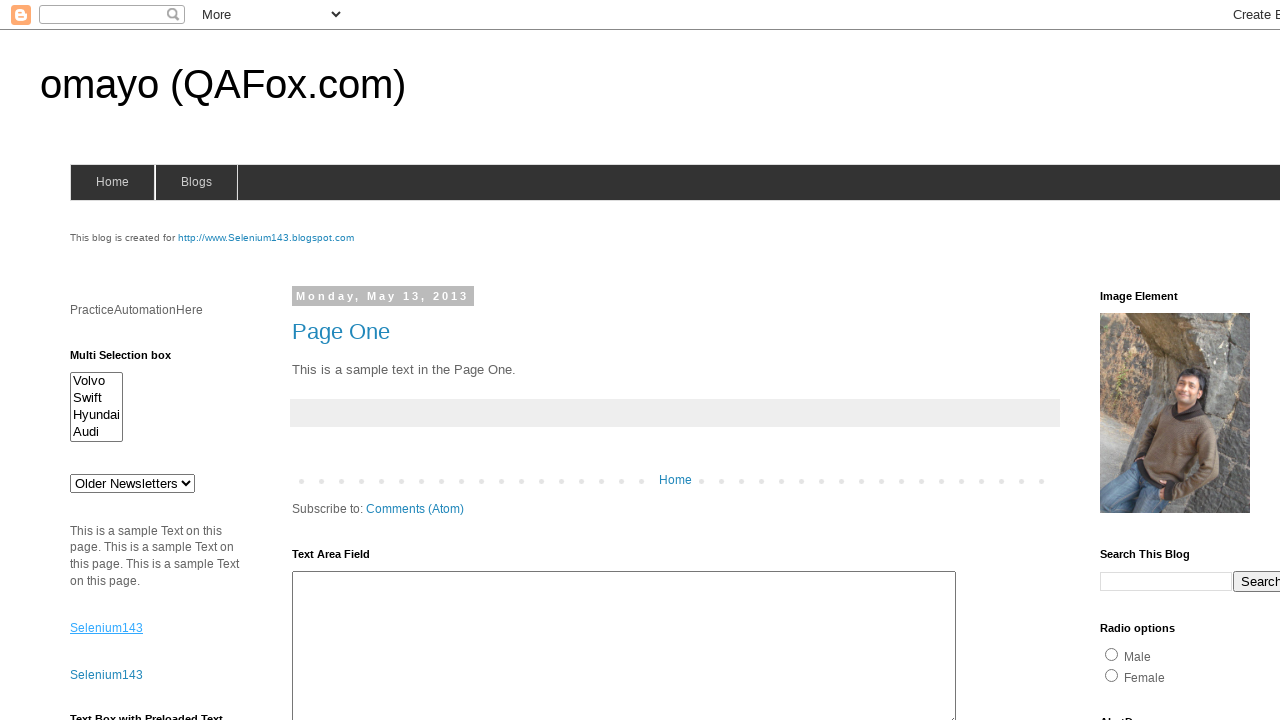

Navigated forward to next page
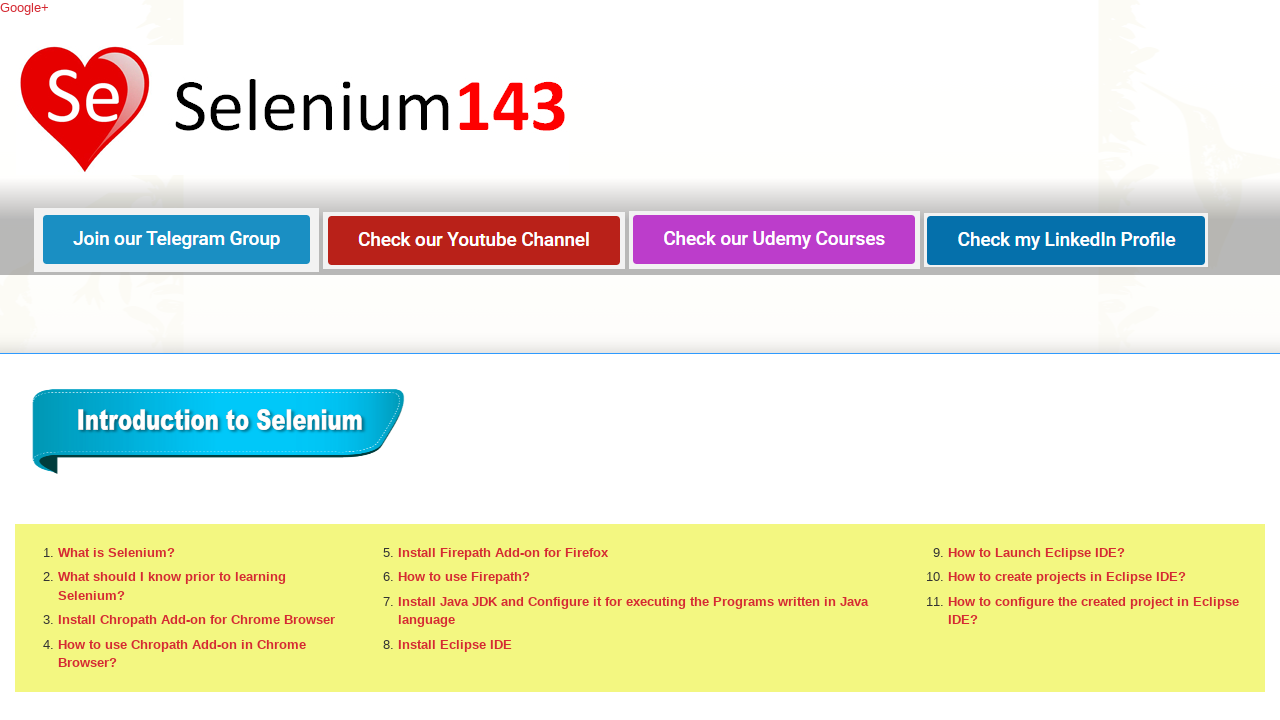

Refreshed the current page
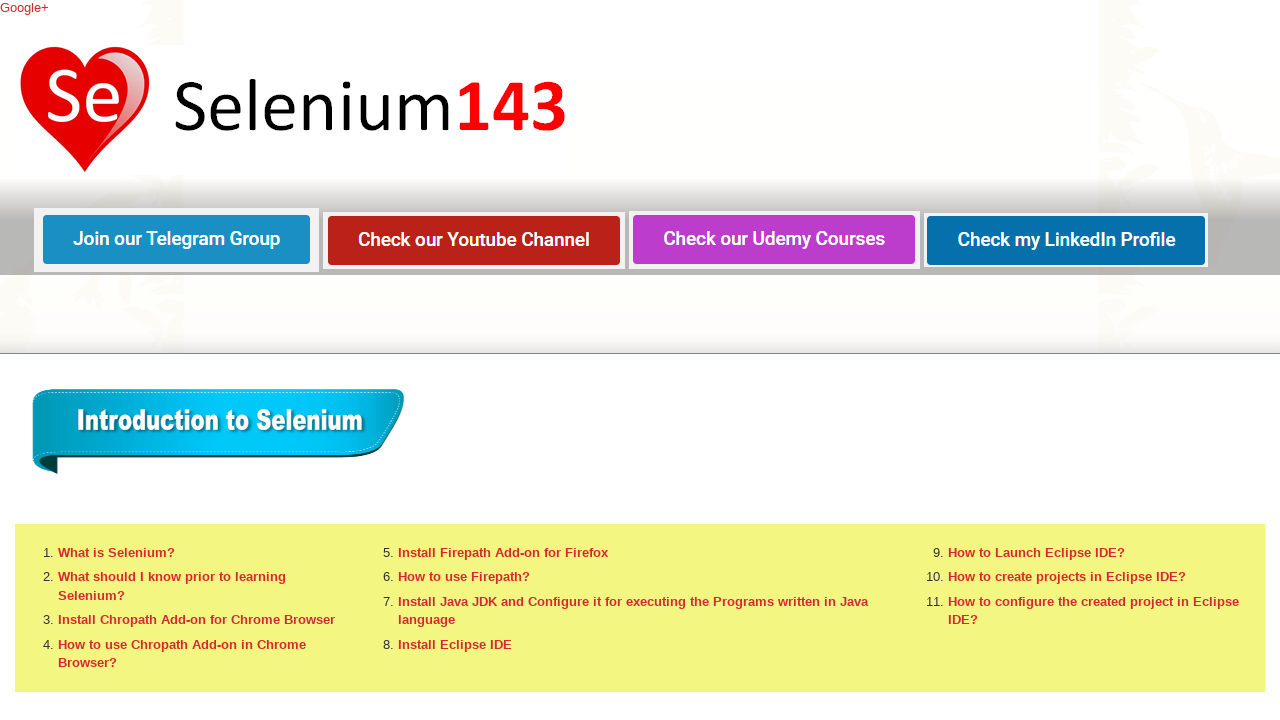

Navigated to https://selenium-by-arun.blogspot.com/
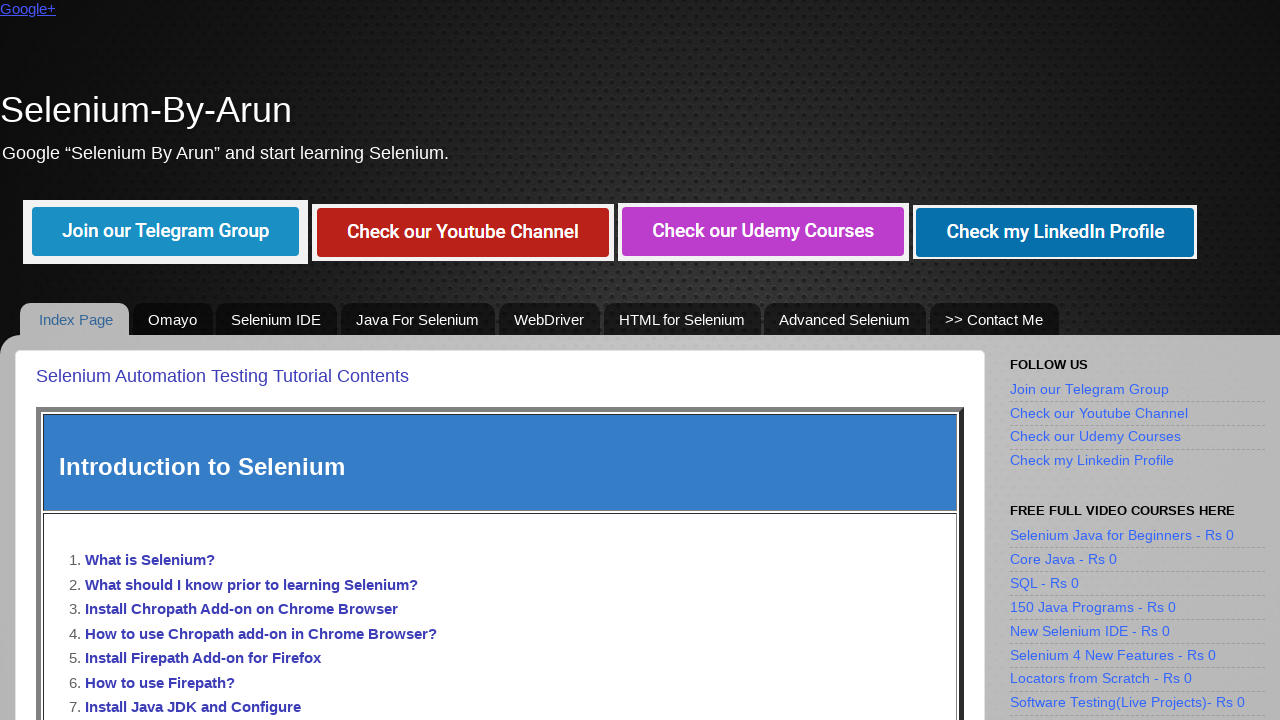

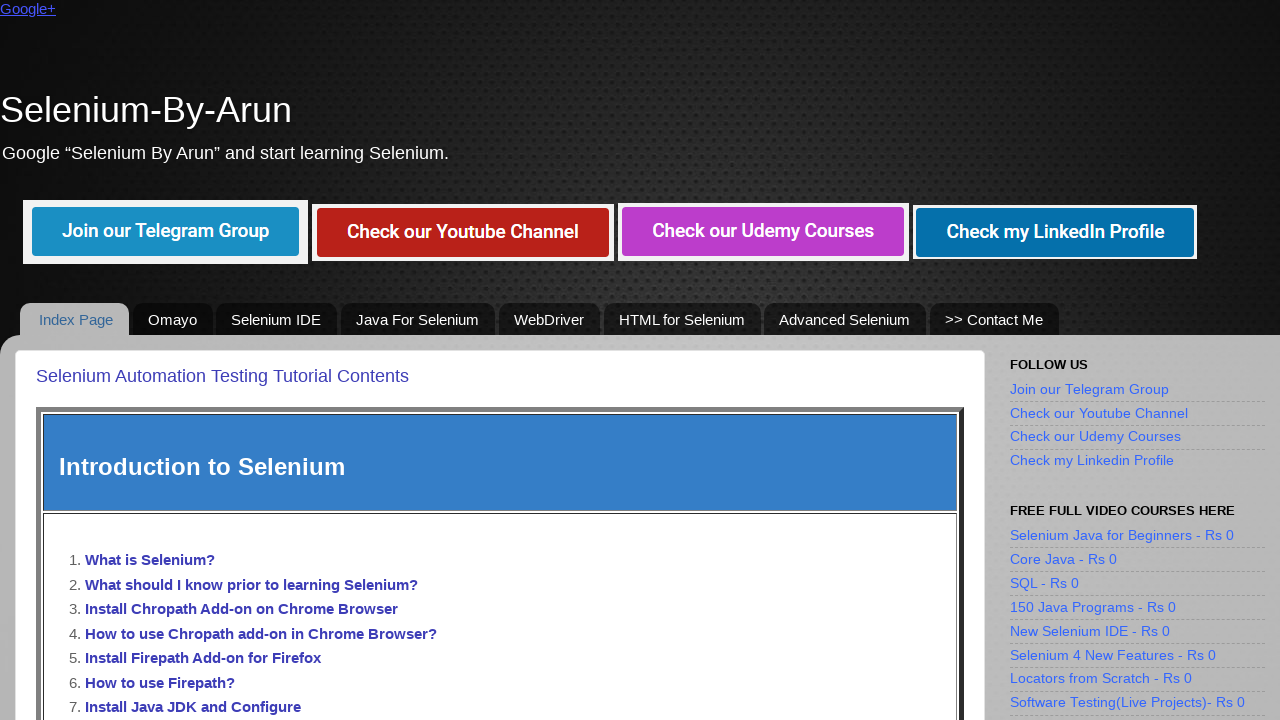